Tests drag and drop functionality on jQuery UI demo page by dragging an element and dropping it onto a target area

Starting URL: http://jqueryui.com/droppable

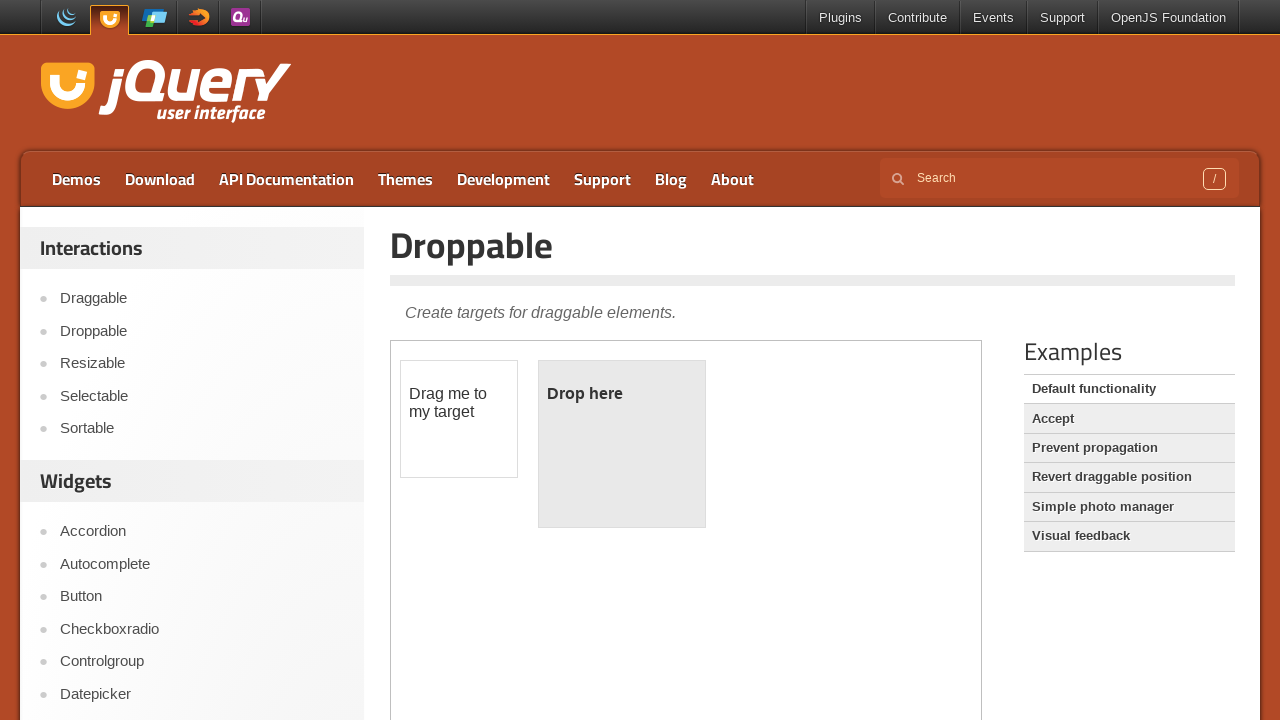

Located the demo iframe for drag and drop test
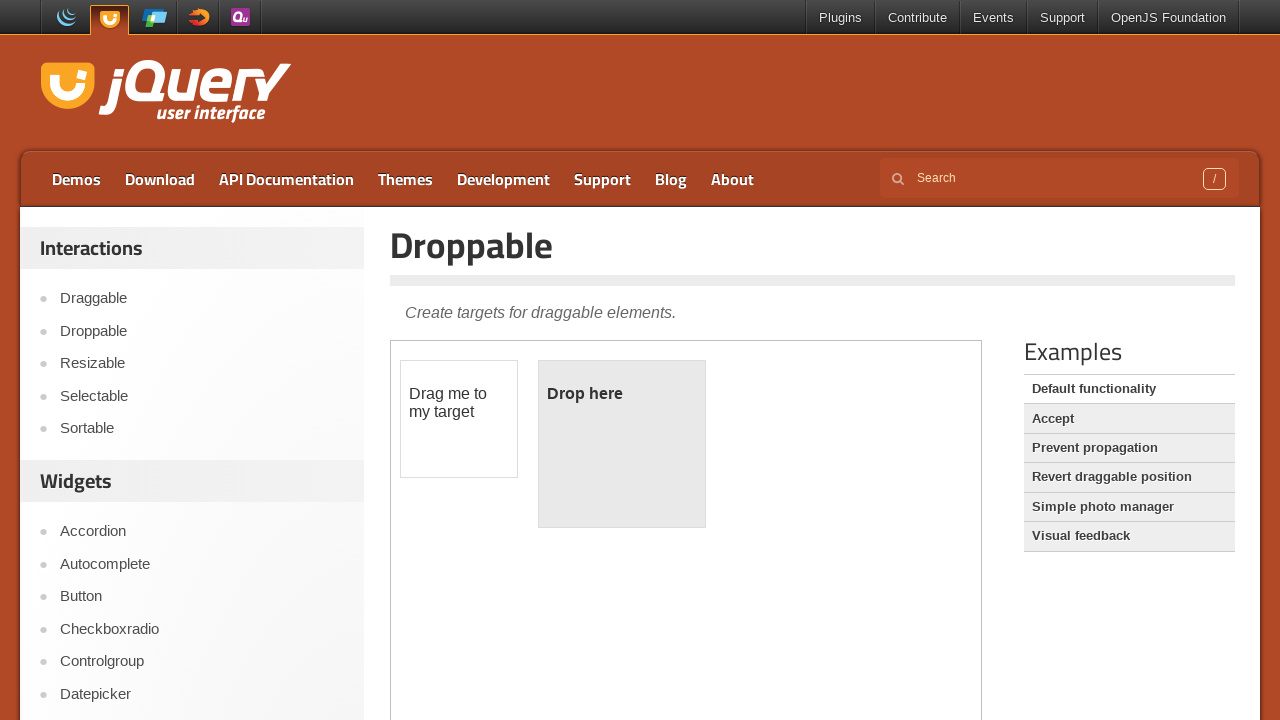

Located the draggable element
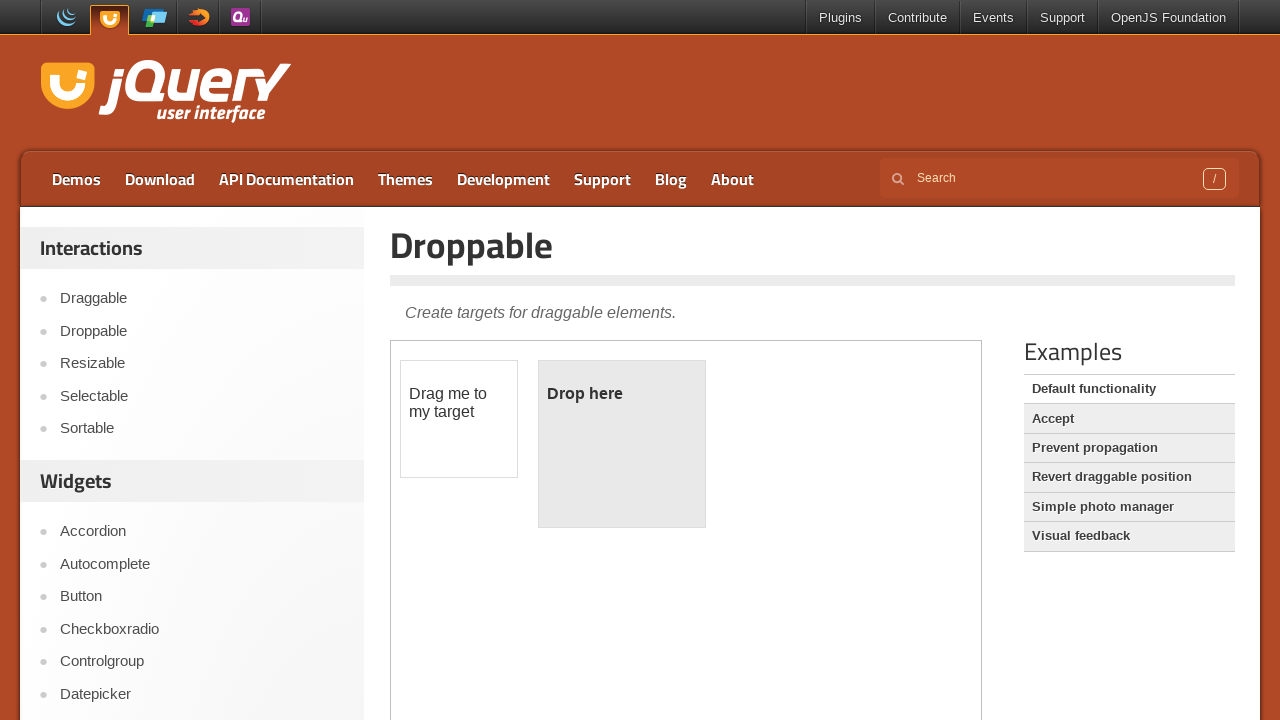

Located the droppable target area
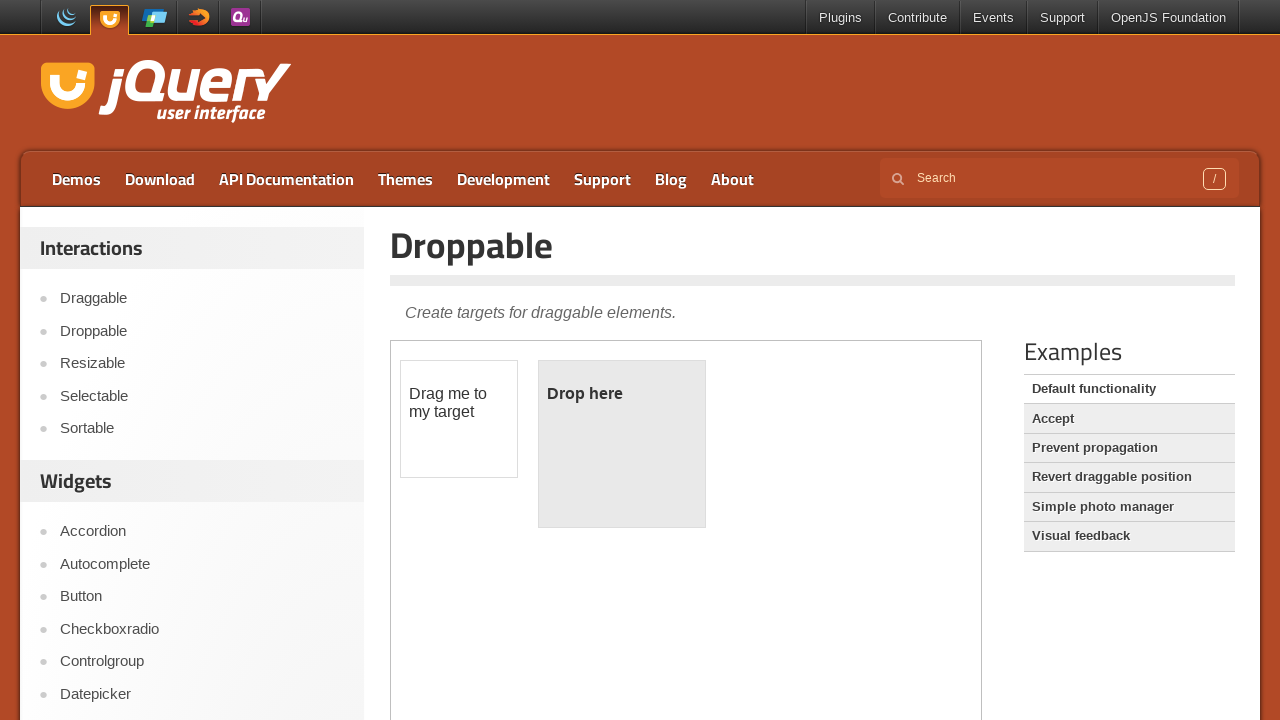

Dragged the element and dropped it onto the target area at (622, 444)
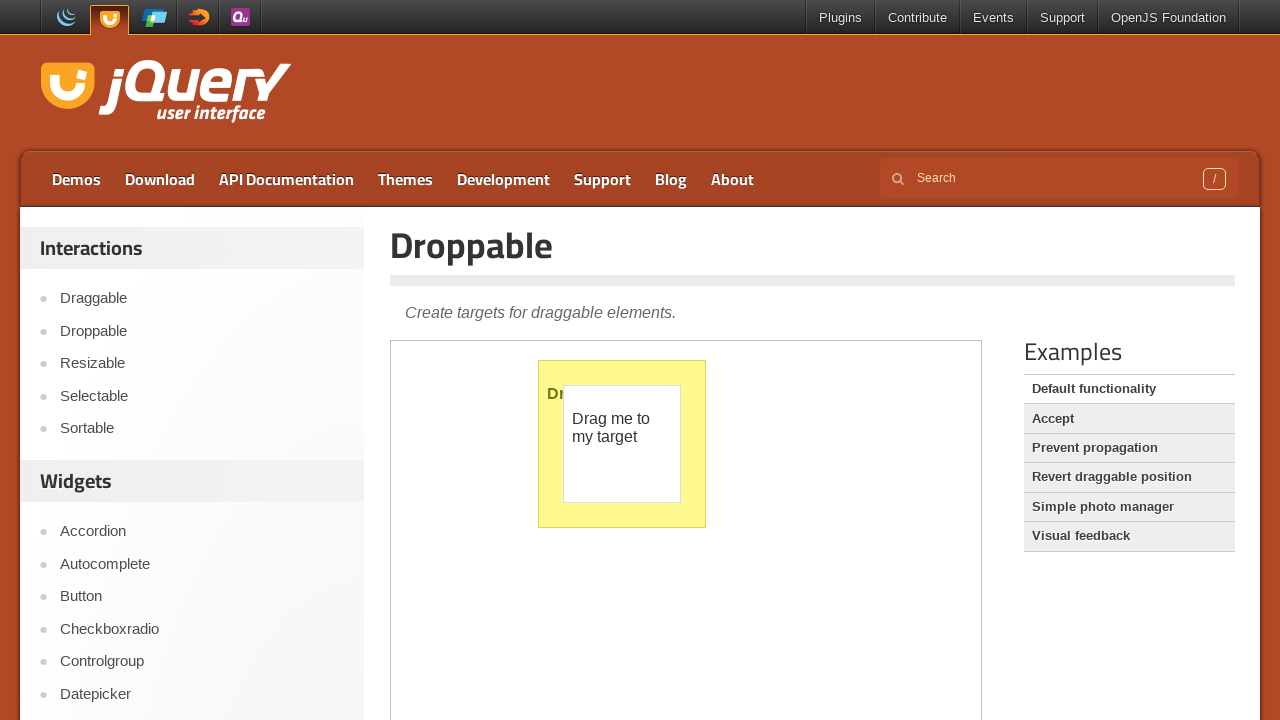

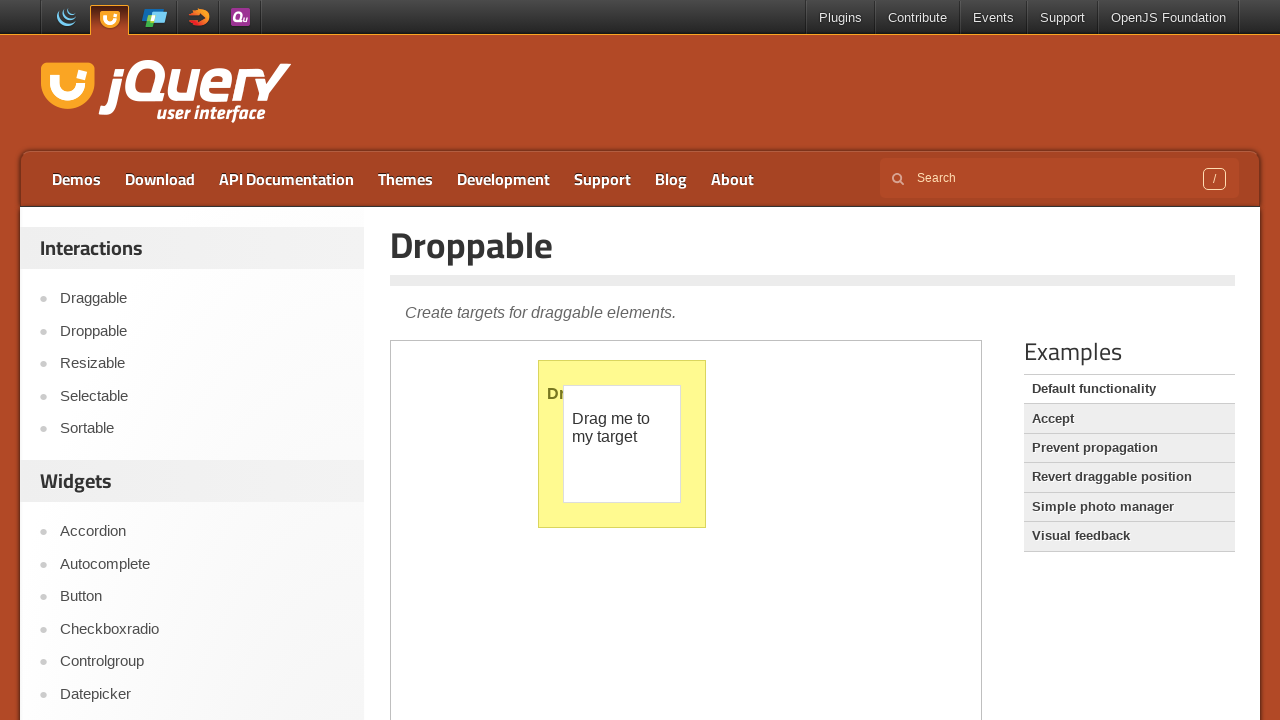